Tests the progress bar widget by clicking start, waiting for it to reach 100%, then resetting it and verifying it returns to 0%

Starting URL: https://demoqa.com/

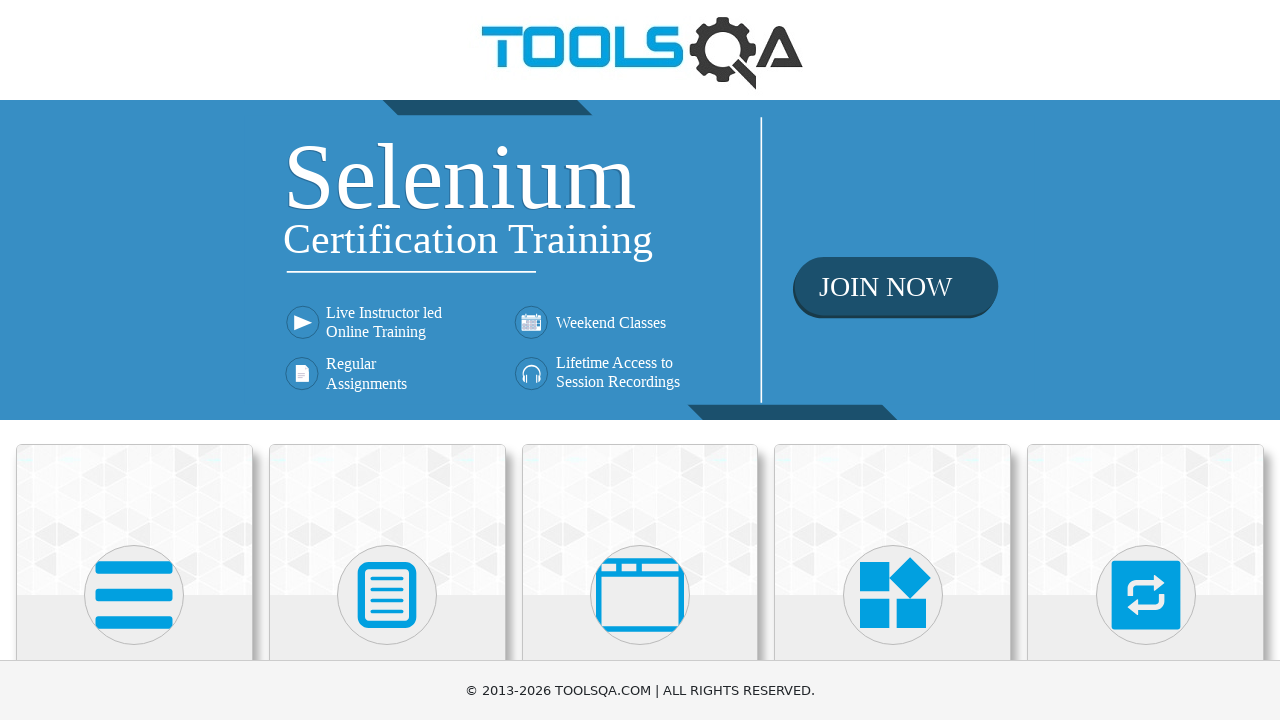

Clicked on Widgets section at (893, 360) on xpath=//h5[contains(text(),'Widgets')]
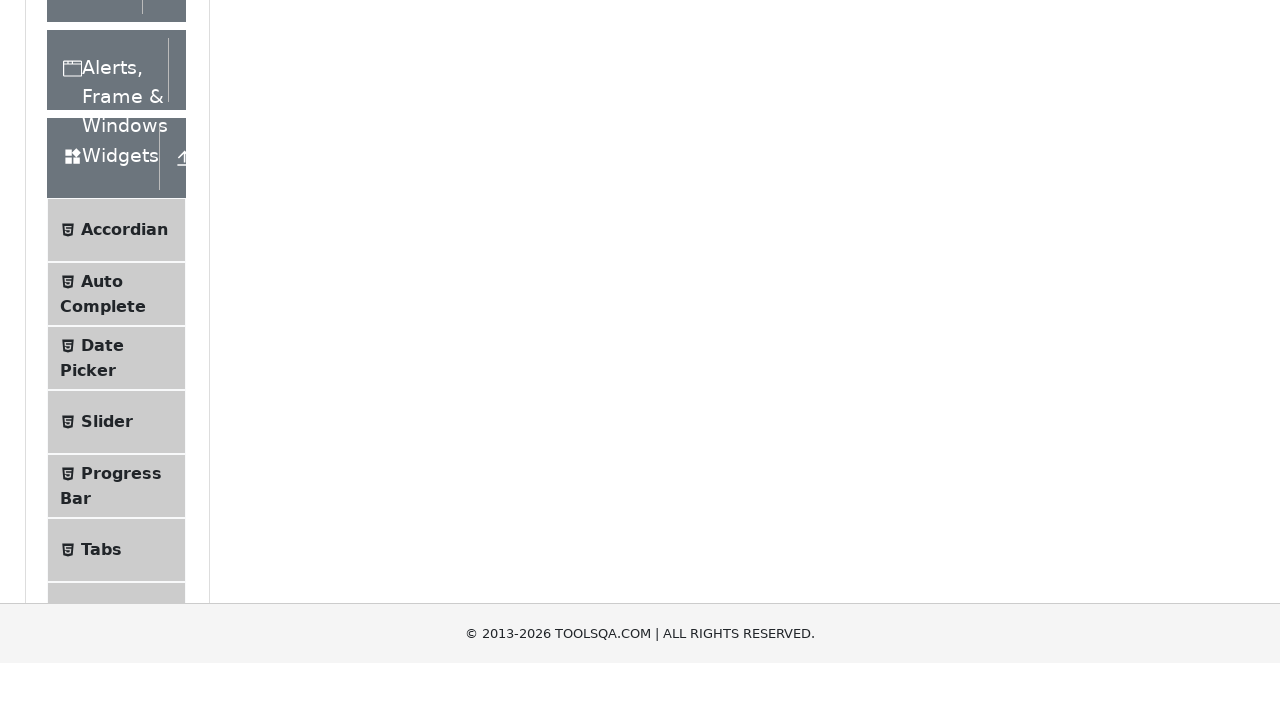

Clicked on Progress Bar menu item at (121, 348) on xpath=//span[contains(text(),'Progress Bar')]
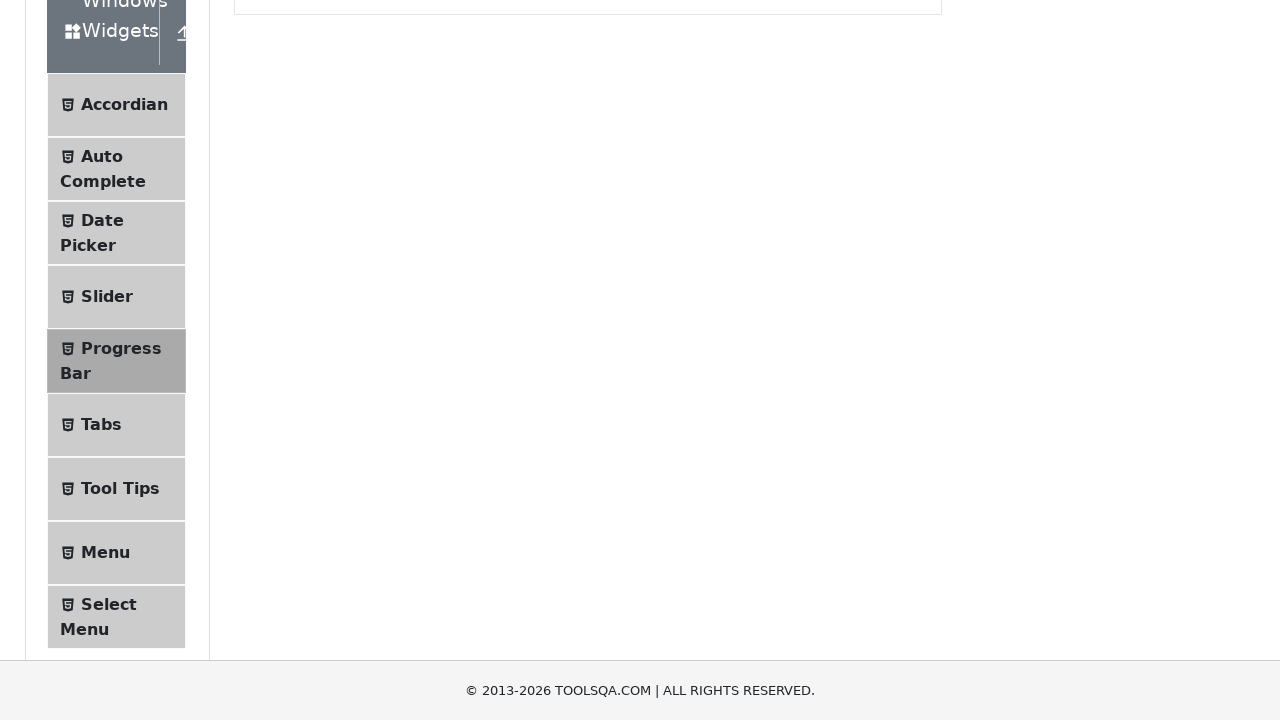

Clicked start button to begin progress at (266, 314) on #startStopButton
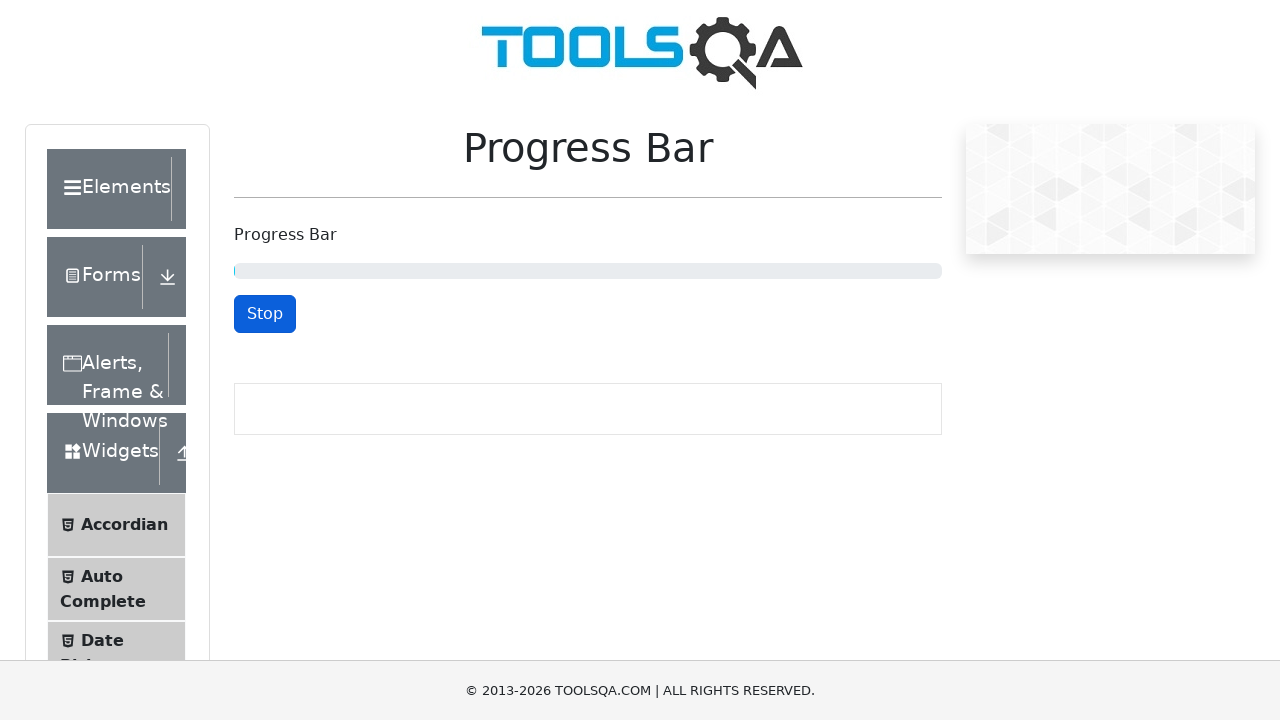

Progress bar reached 100%
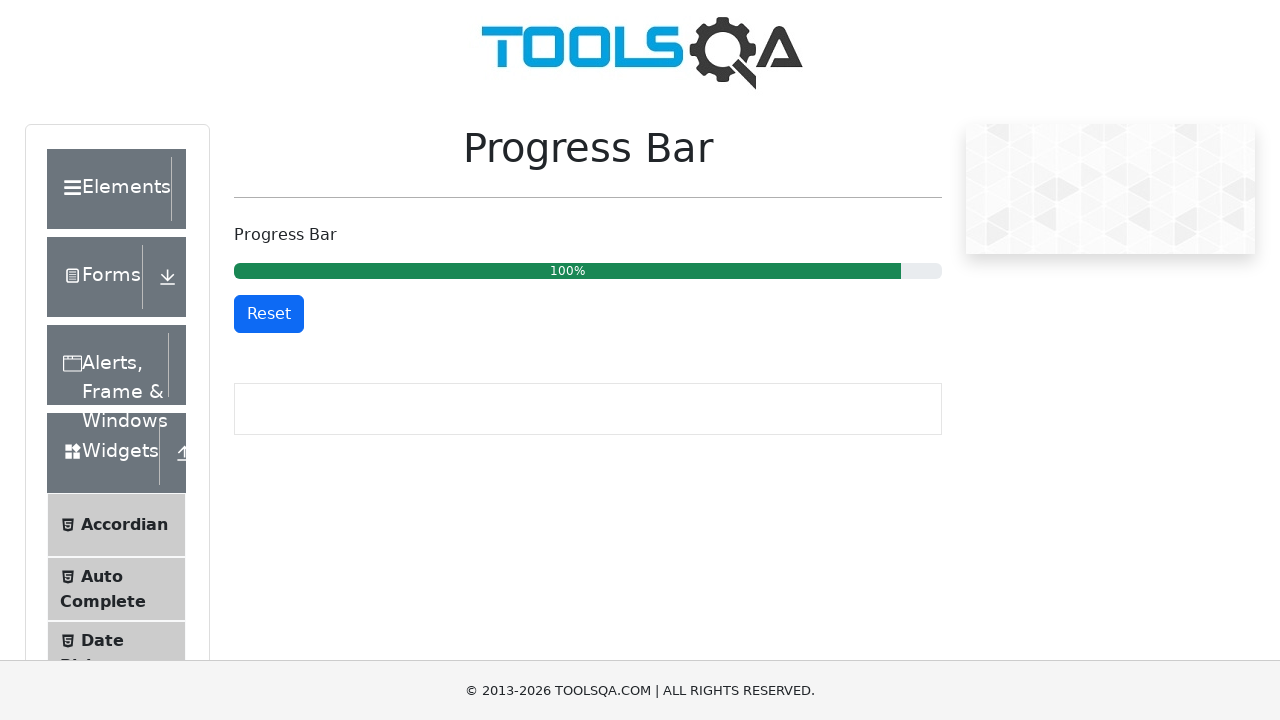

Clicked reset button at (269, 314) on button.mt-3.btn.btn-primary
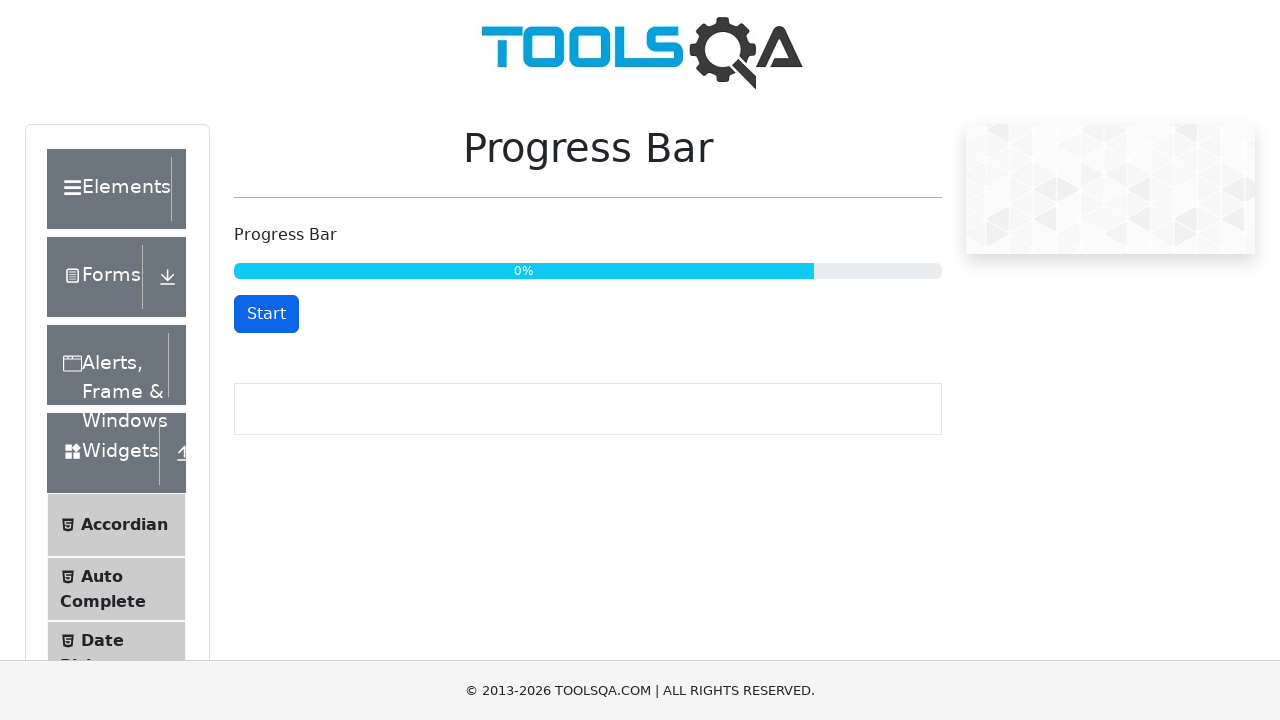

Verified progress bar reset to 0%
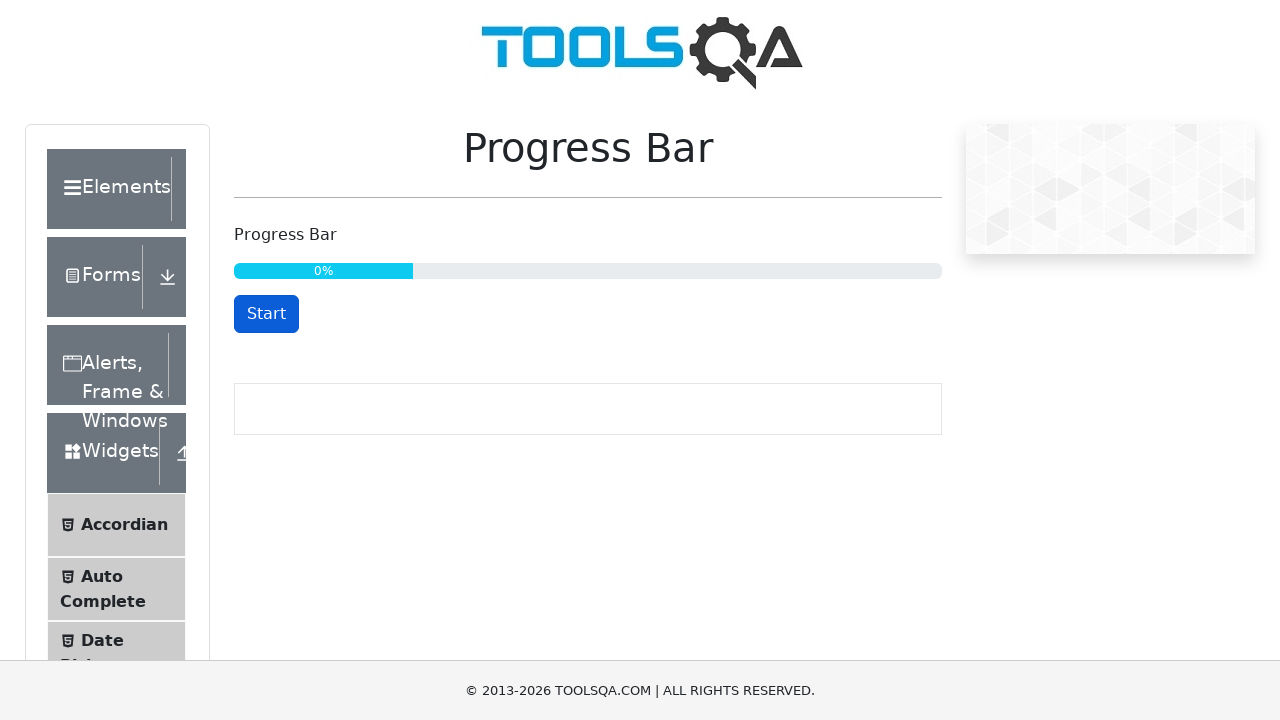

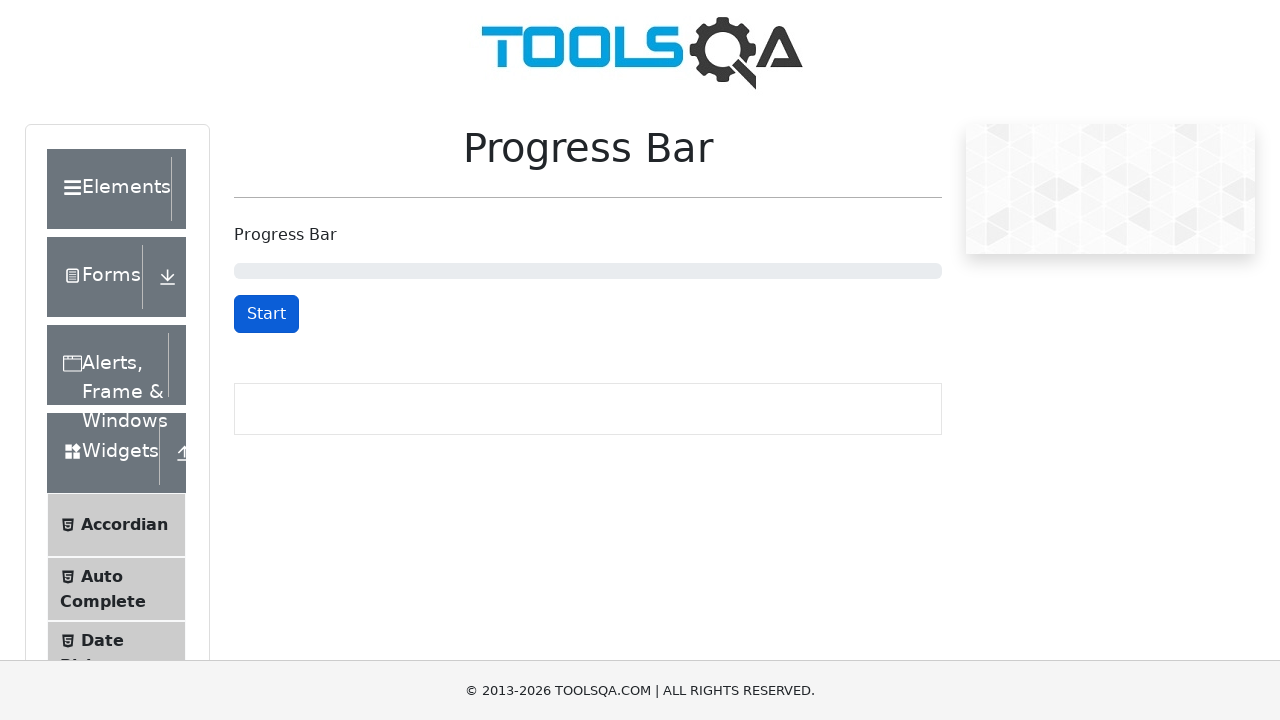